Tests drag and drop functionality by dragging an element from source to destination within an iframe on jQuery UI demo page

Starting URL: https://jqueryui.com/droppable/

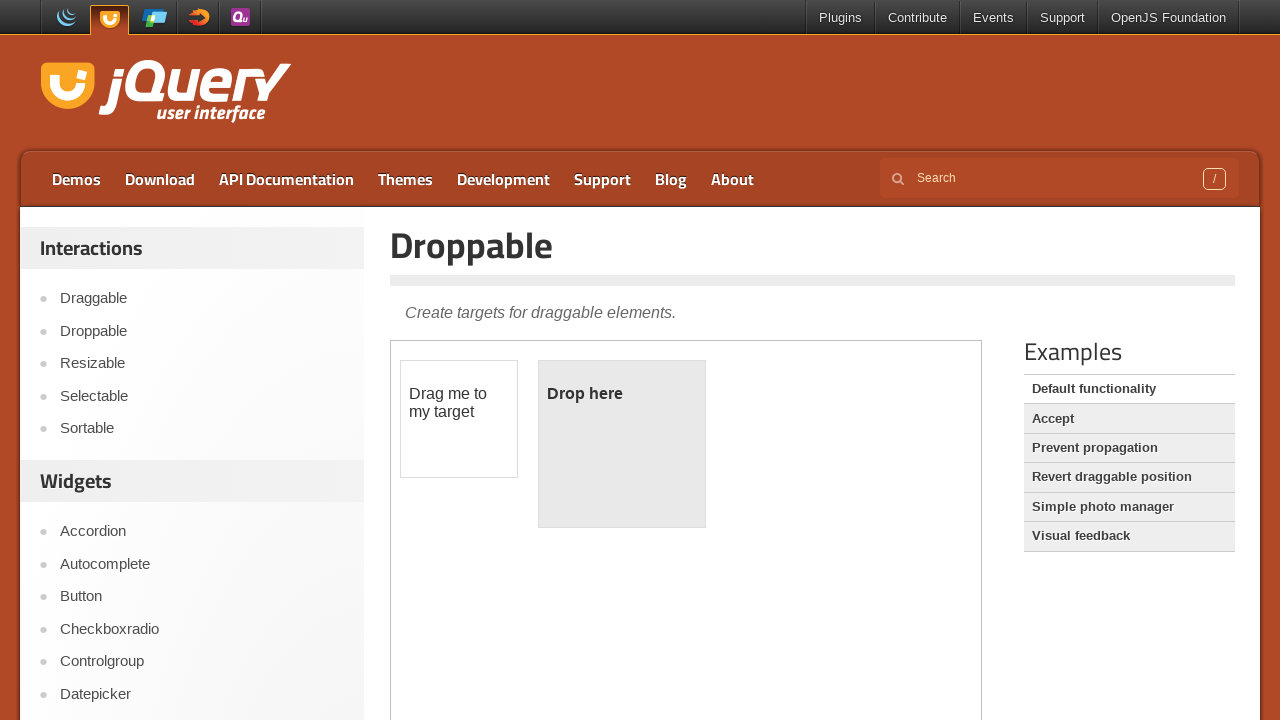

Located the first iframe containing the drag and drop demo
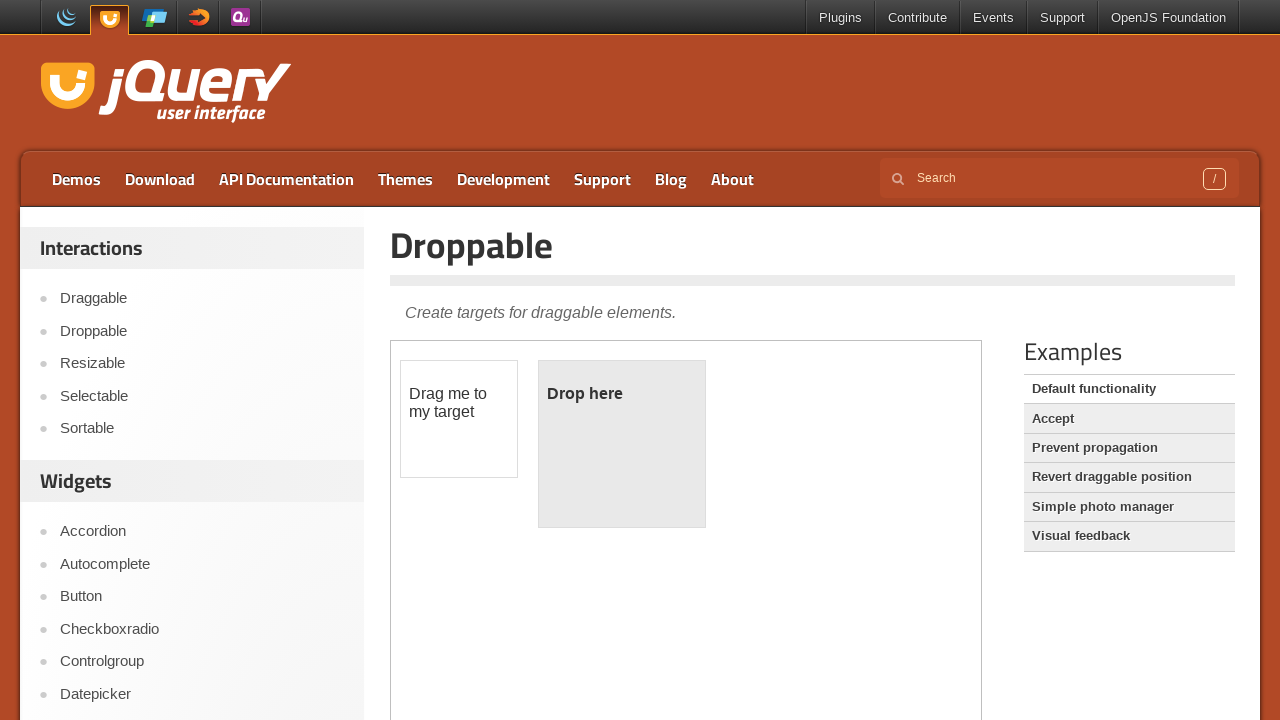

Located the draggable element with id 'draggable'
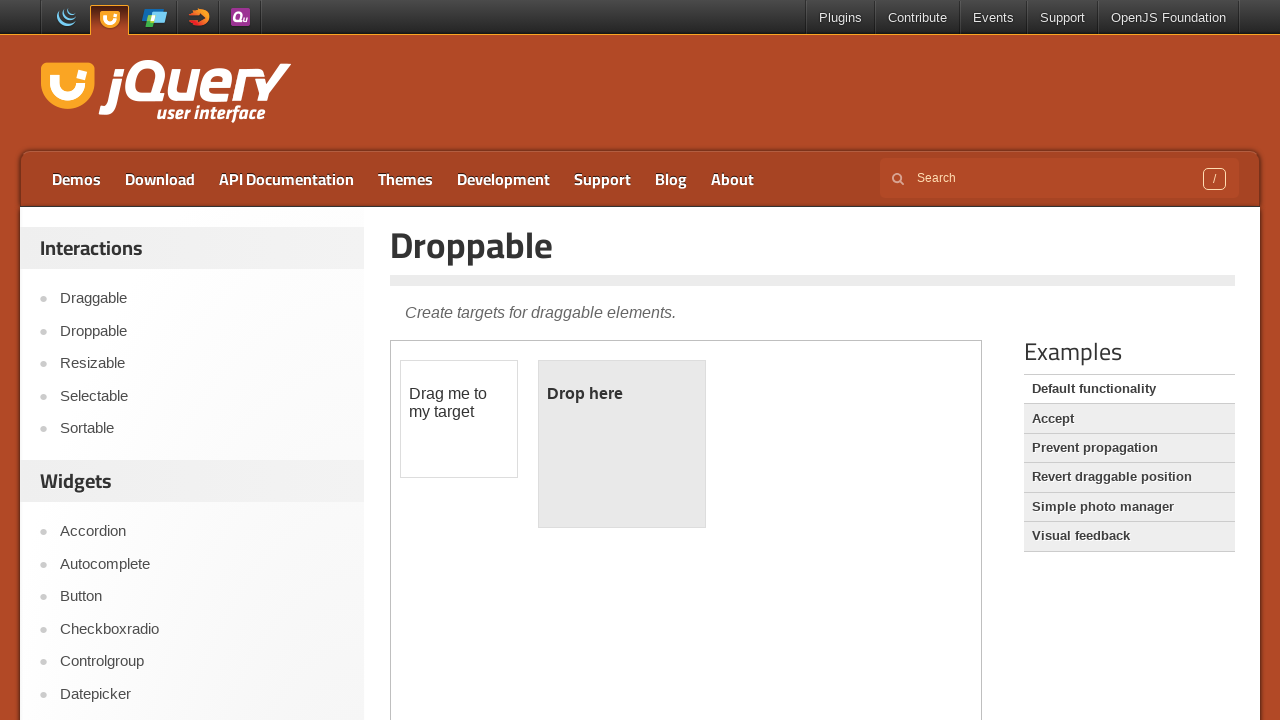

Located the droppable element with id 'droppable'
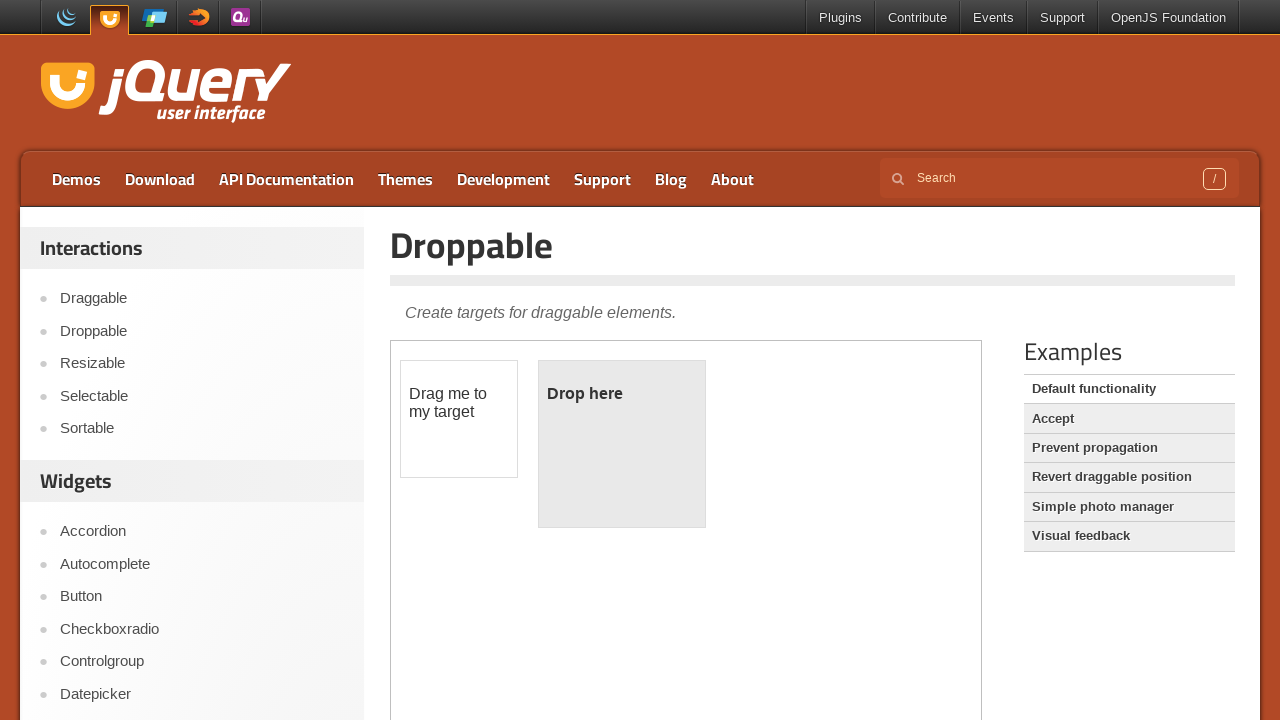

Dragged the draggable element to the droppable element at (622, 444)
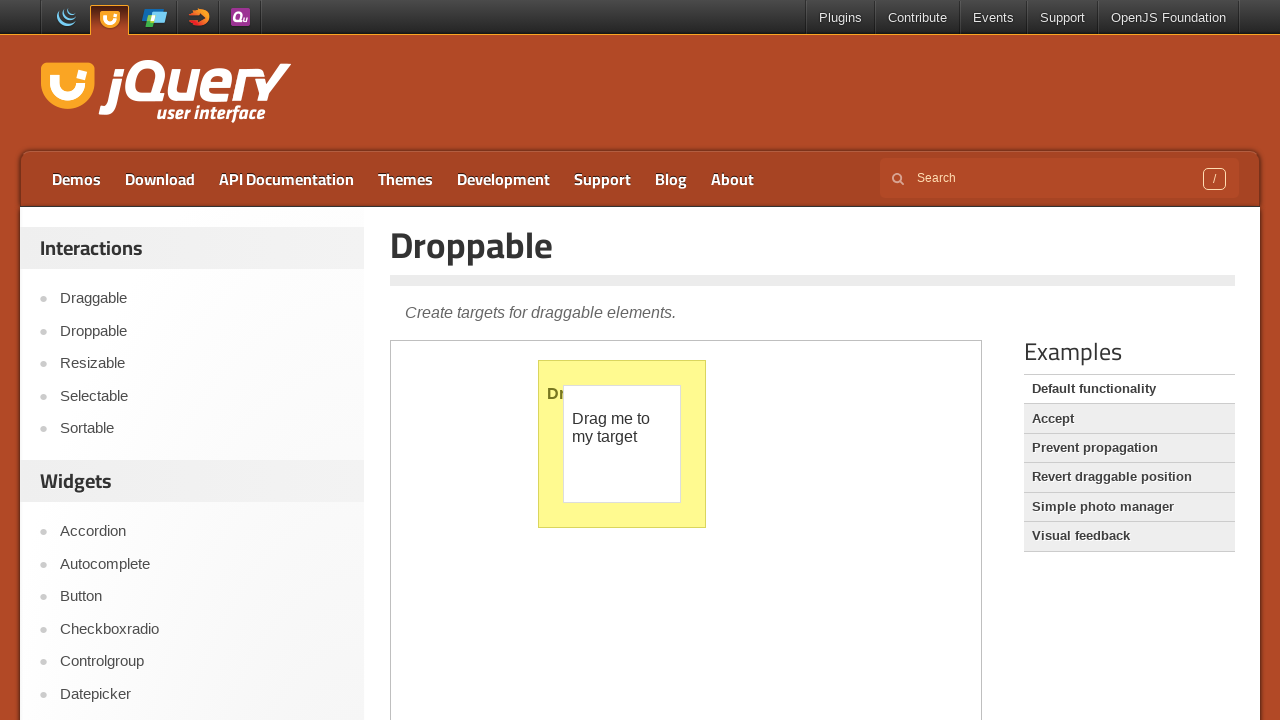

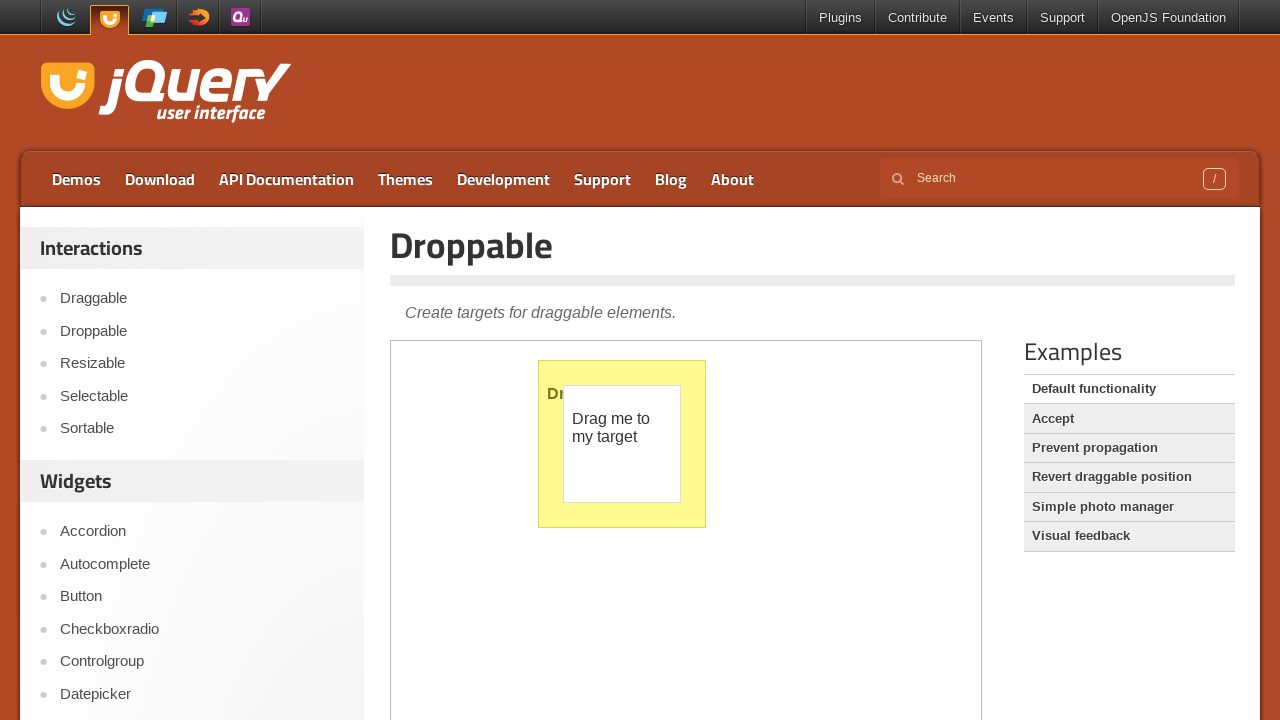